Tests browser navigation commands by navigating between two e-commerce sites, then using back, forward, and refresh functionality

Starting URL: https://www.snapdeal.com/

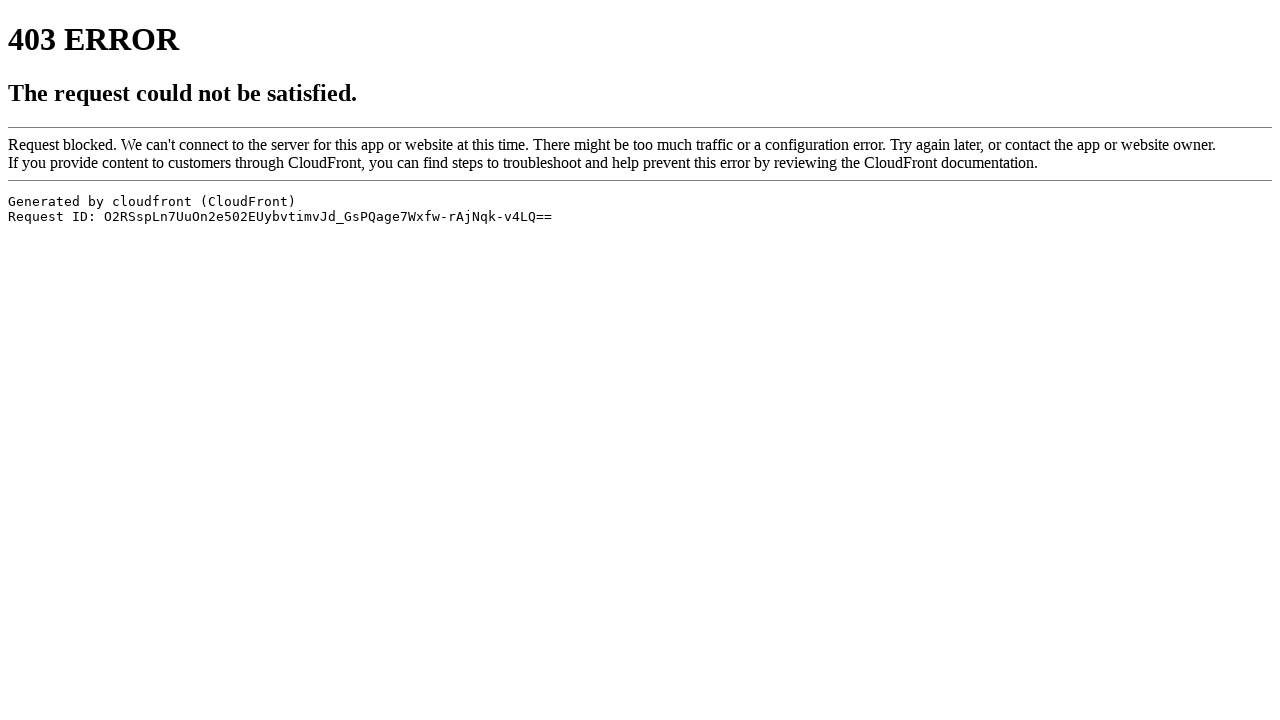

Navigated to Snapdeal homepage
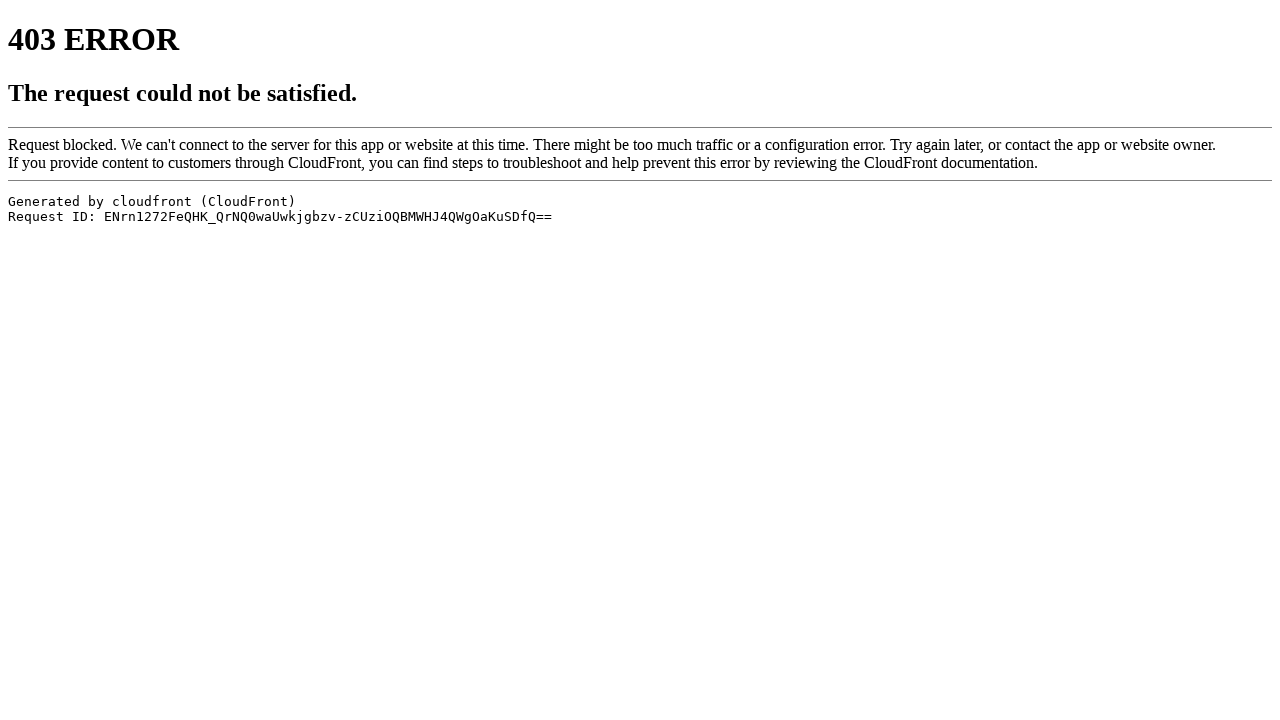

Navigated to BigBasket e-commerce site
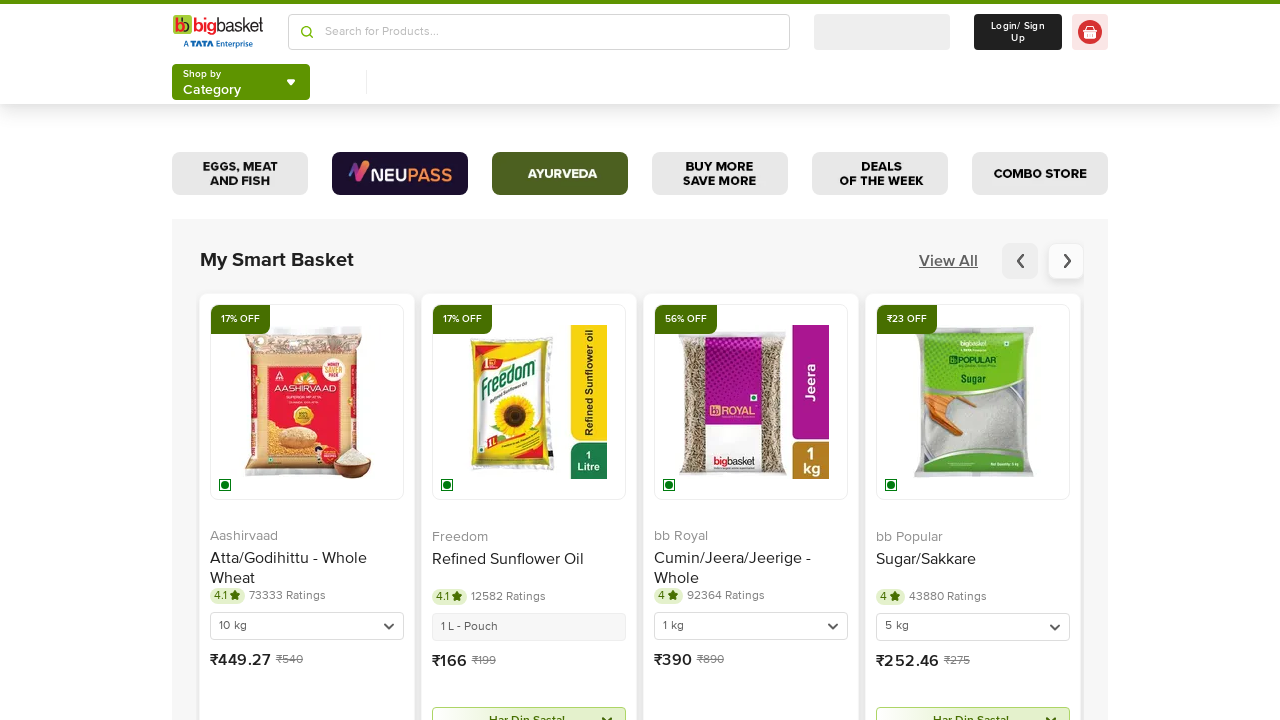

Navigated back to Snapdeal
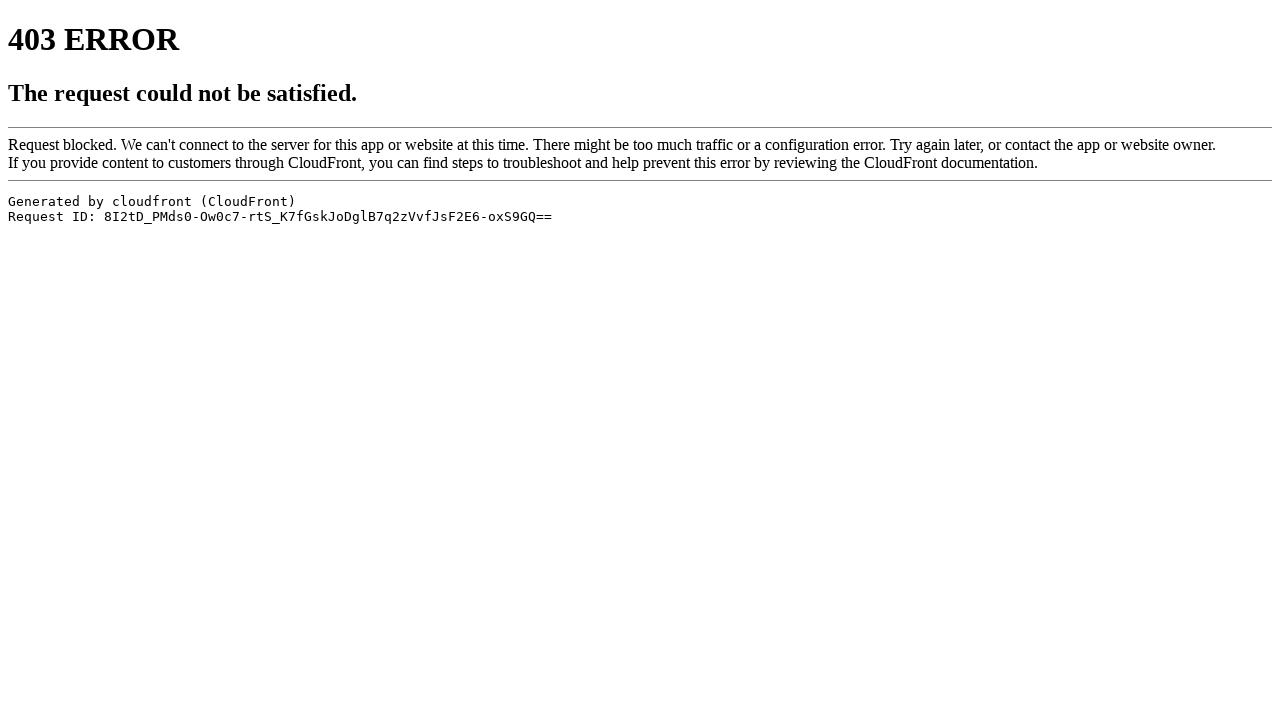

Navigated forward to BigBasket
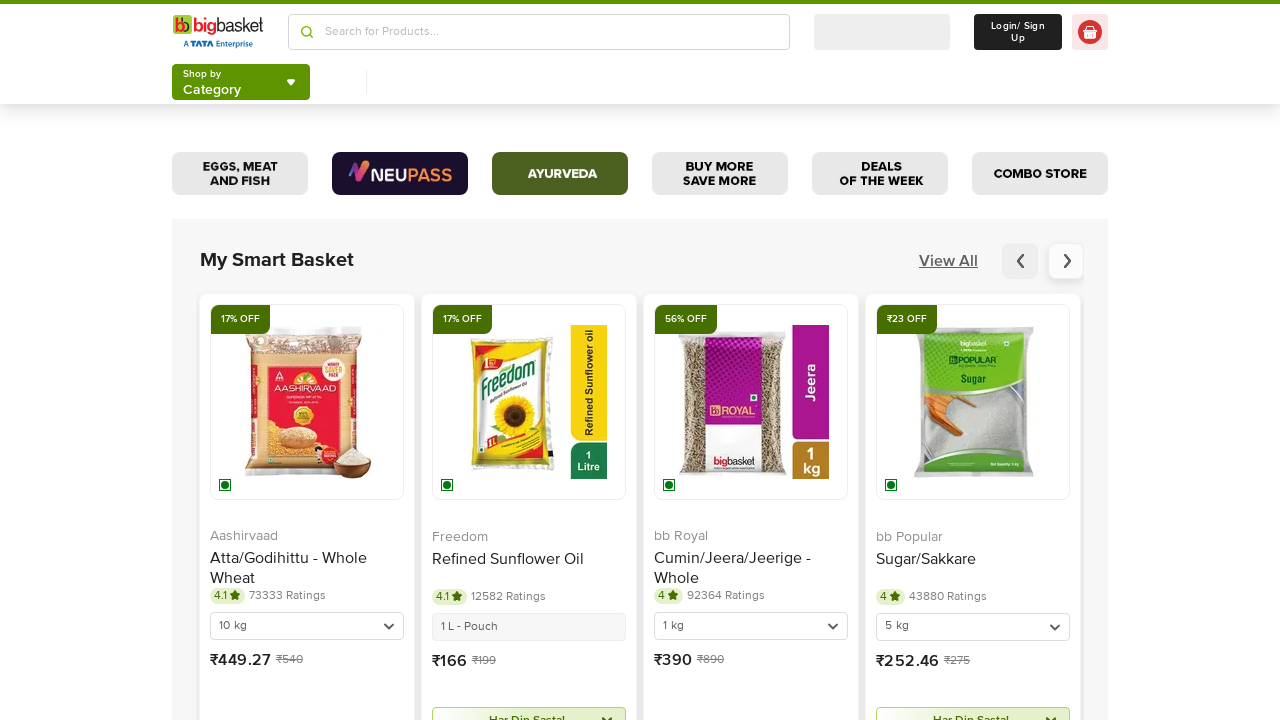

Refreshed the current page
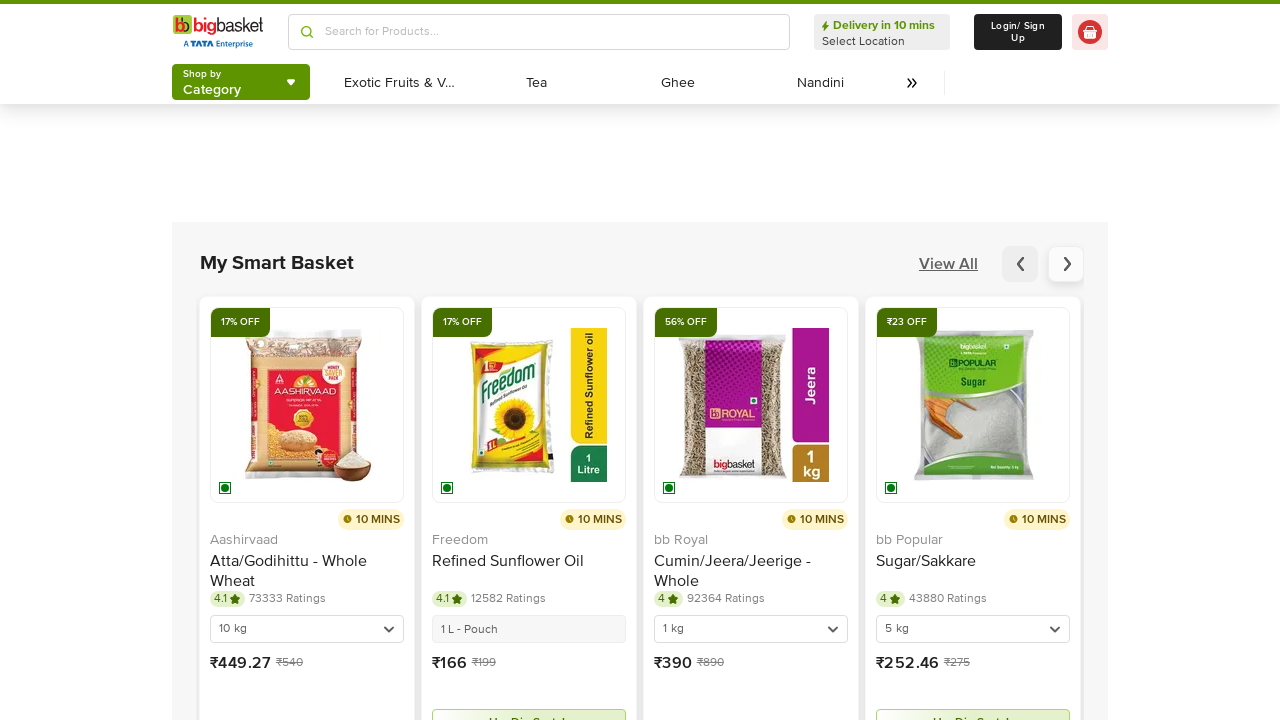

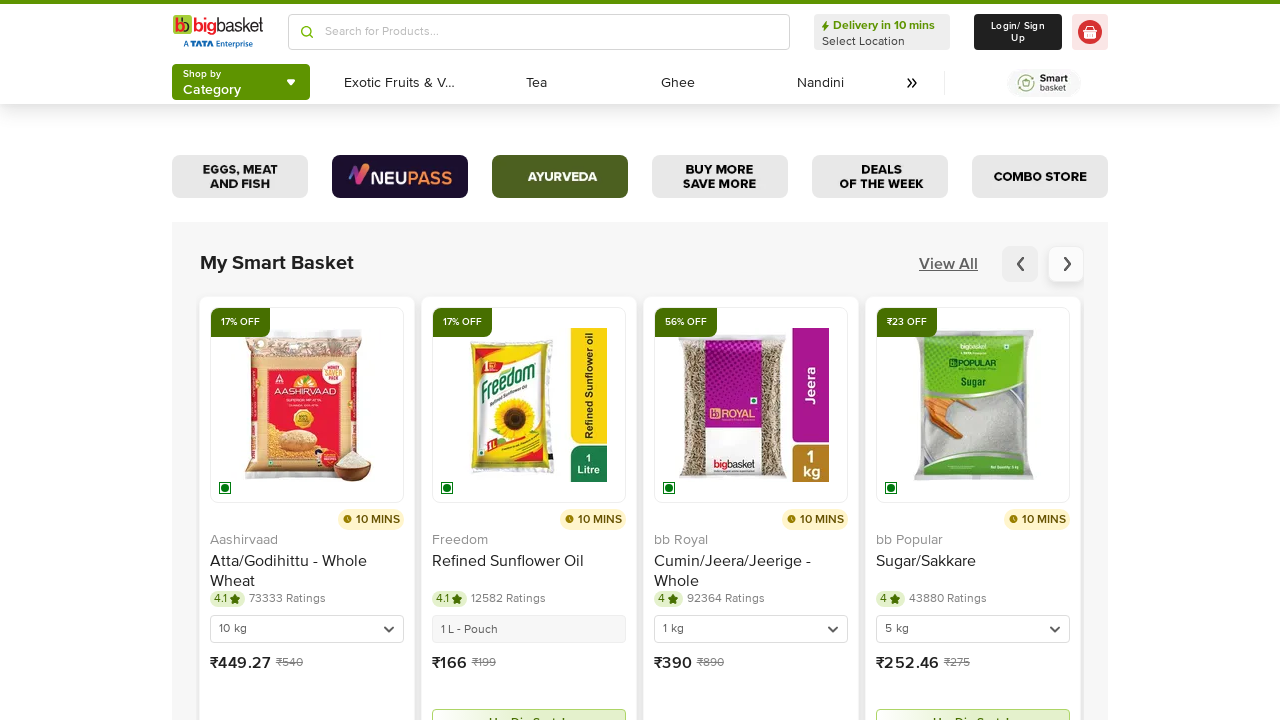